Tests basic form interaction by filling a name input field on the Automation Practice page

Starting URL: https://rahulshettyacademy.com/AutomationPractice/

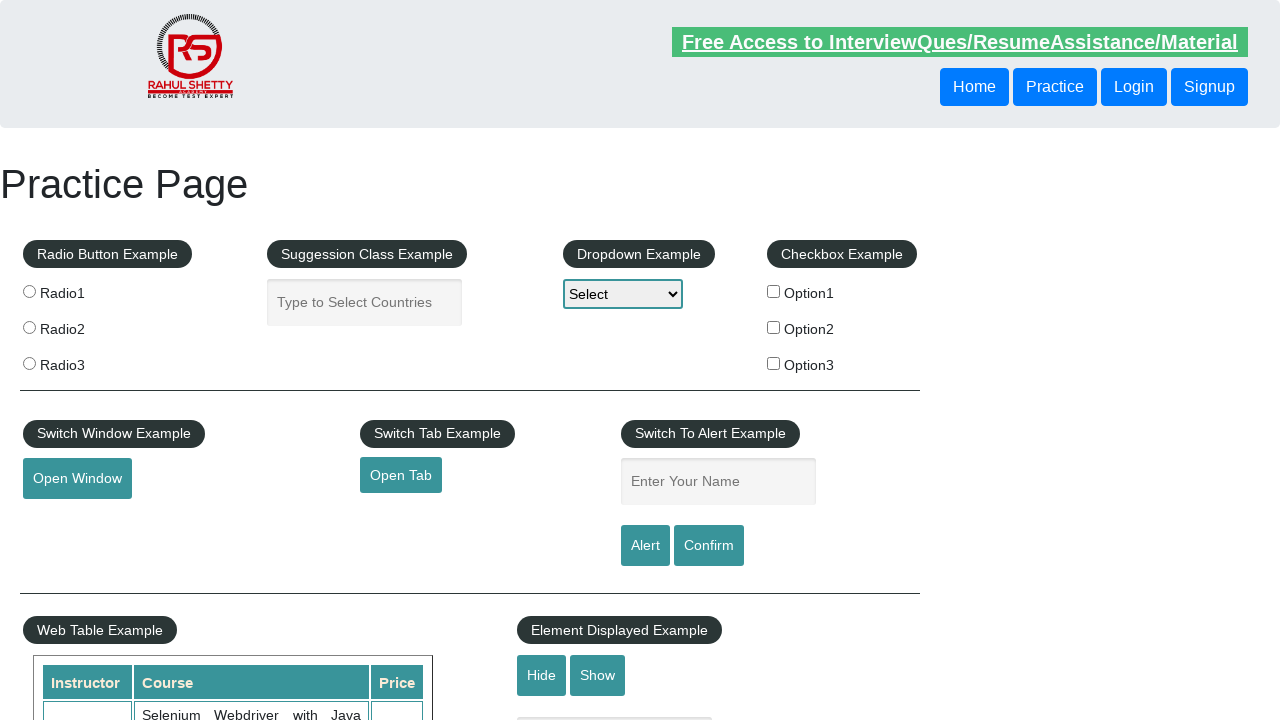

Filled name input field with 'Rahul Shetty' on input[name='enter-name']
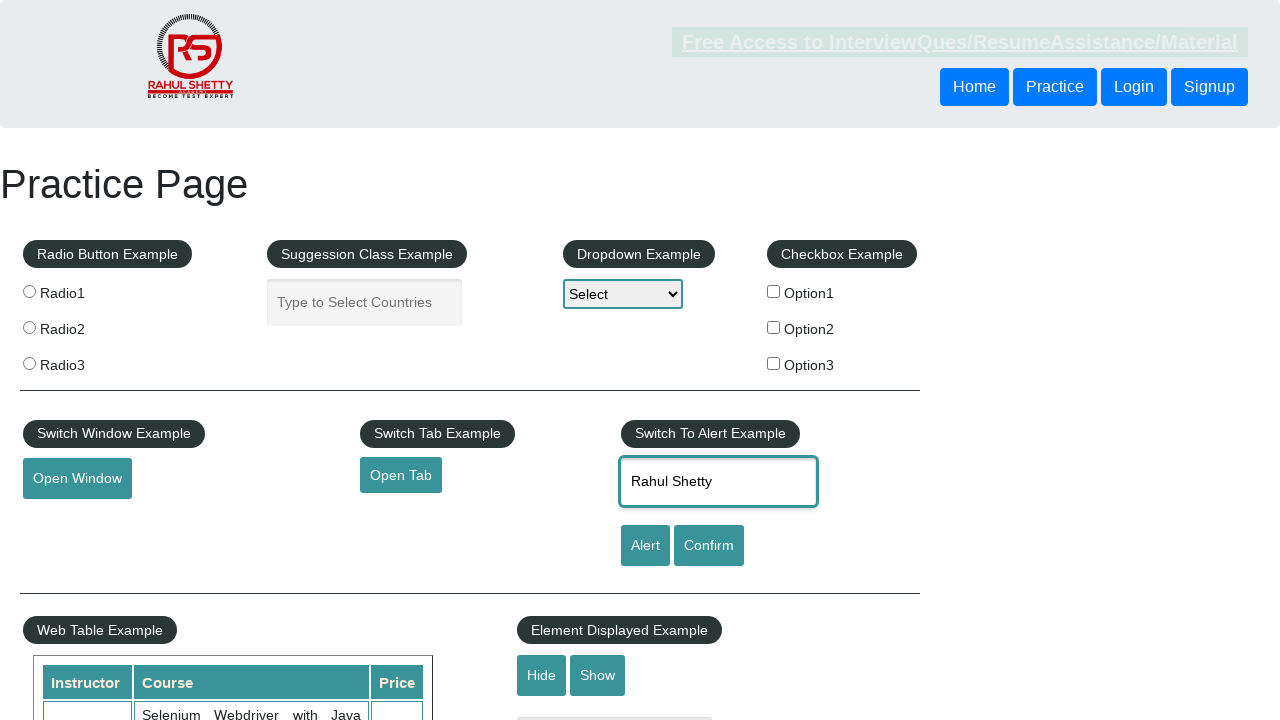

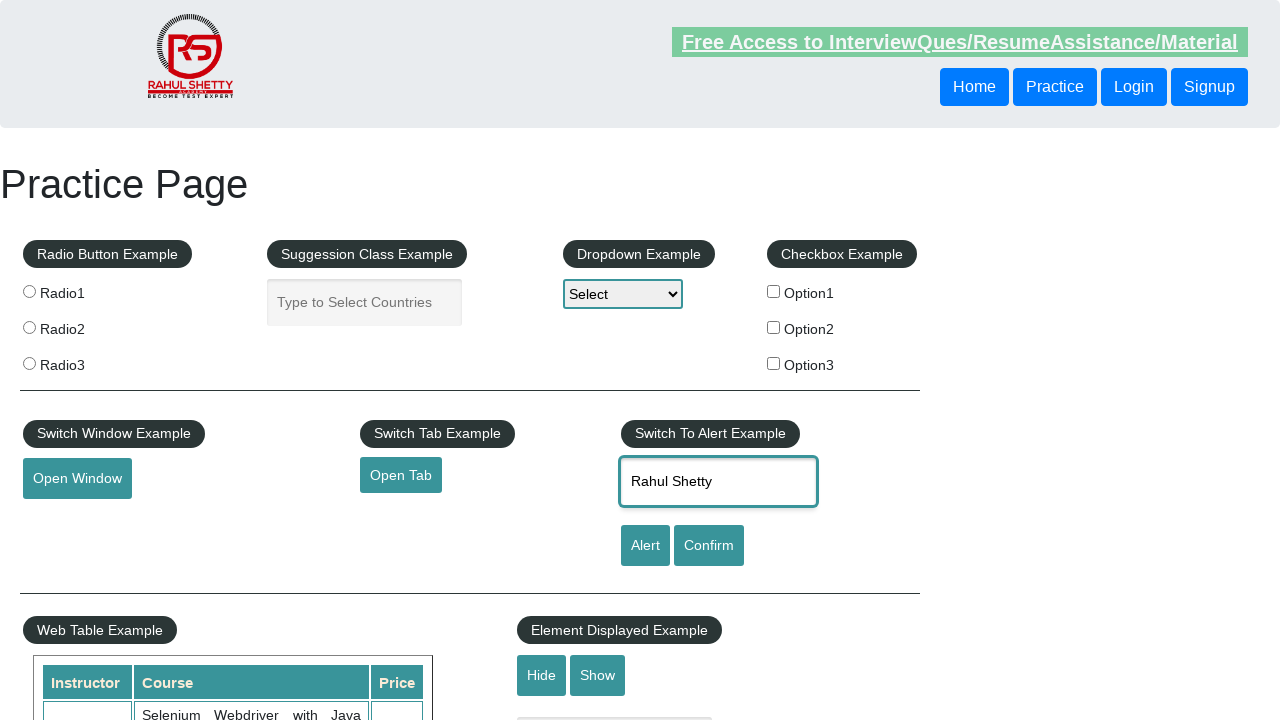